Tests that enabling edit mode focuses the input and hides certain elements

Starting URL: https://todomvc.com/examples/typescript-angular/#/

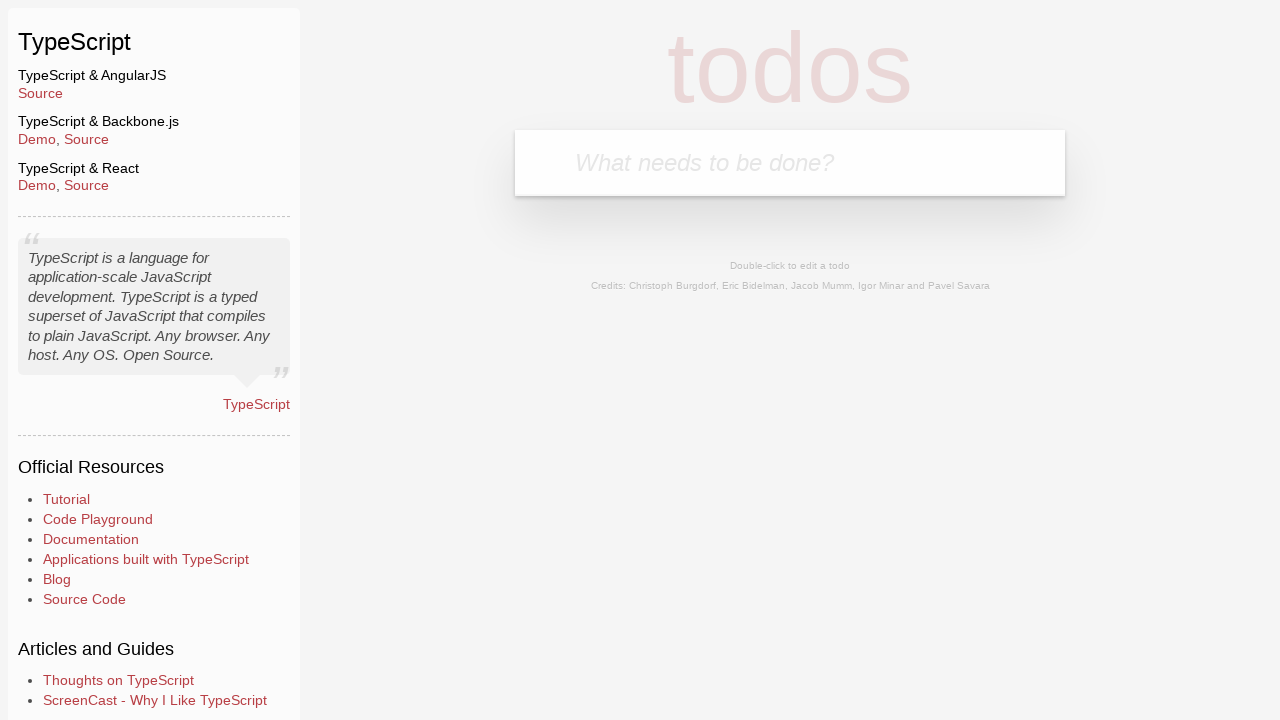

Filled new todo input with 'Lorem' on .new-todo
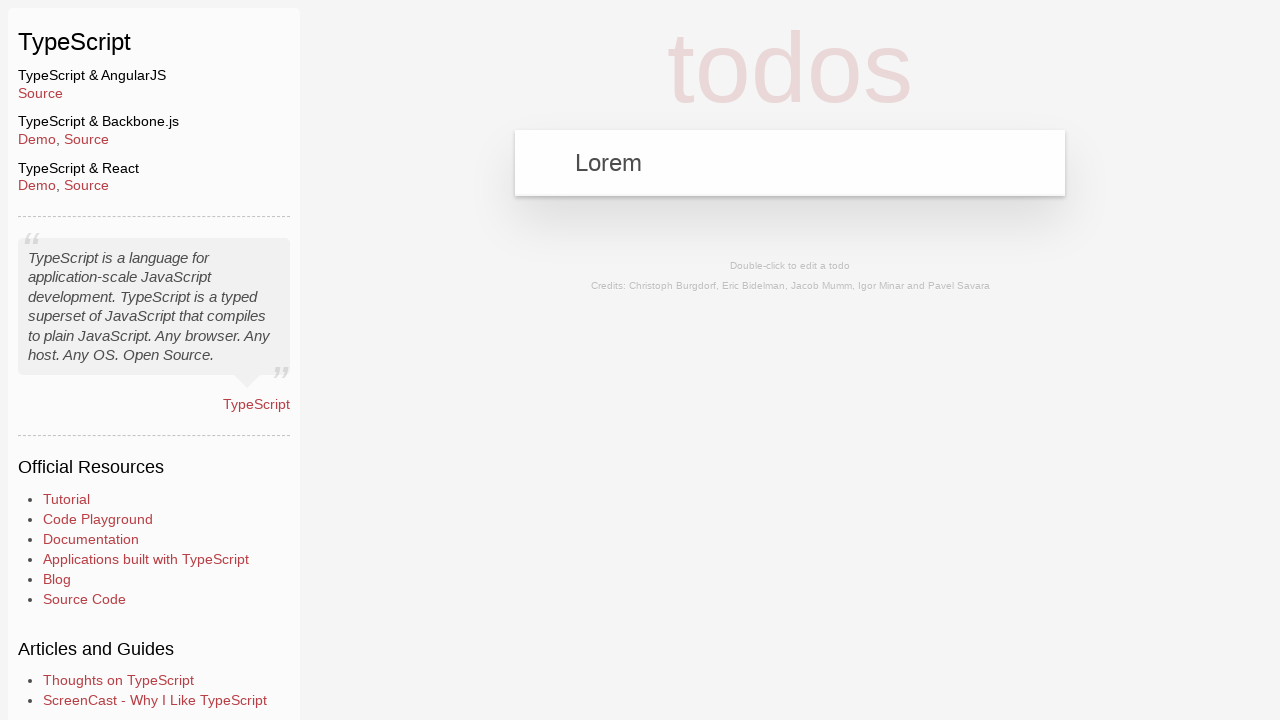

Pressed Enter to create the todo on .new-todo
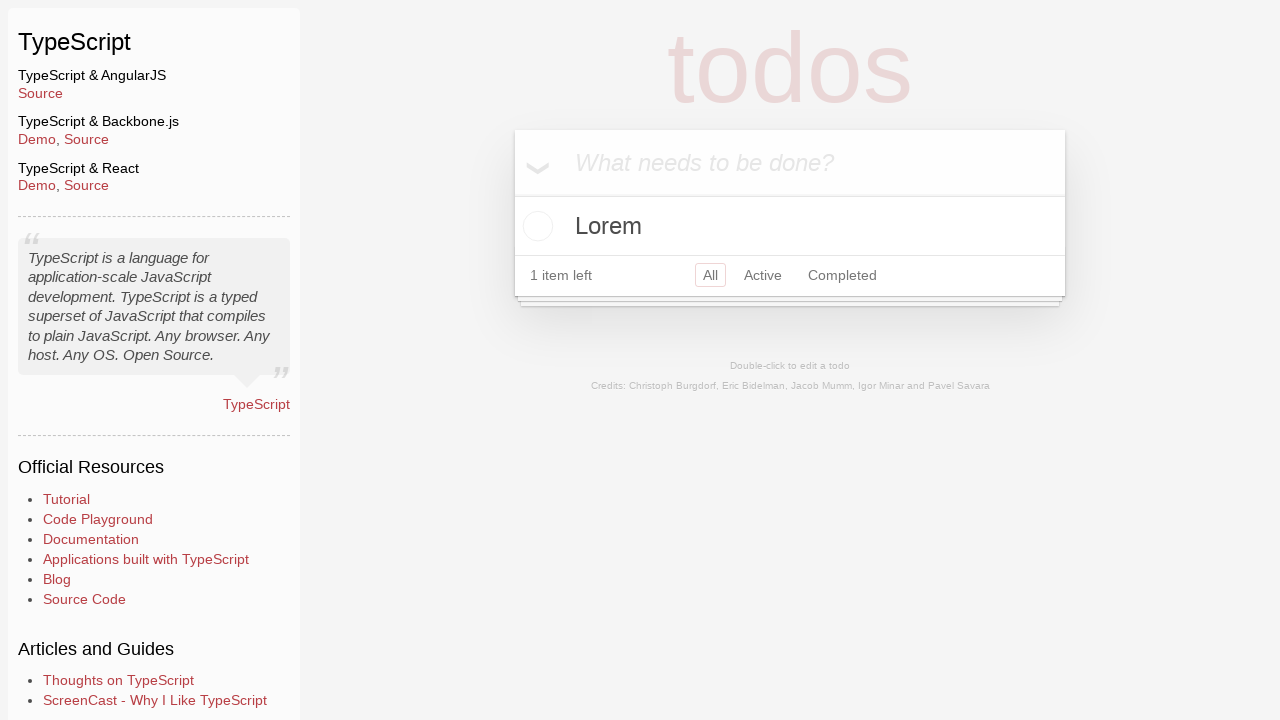

Double-clicked todo item to enter edit mode at (790, 226) on text=Lorem
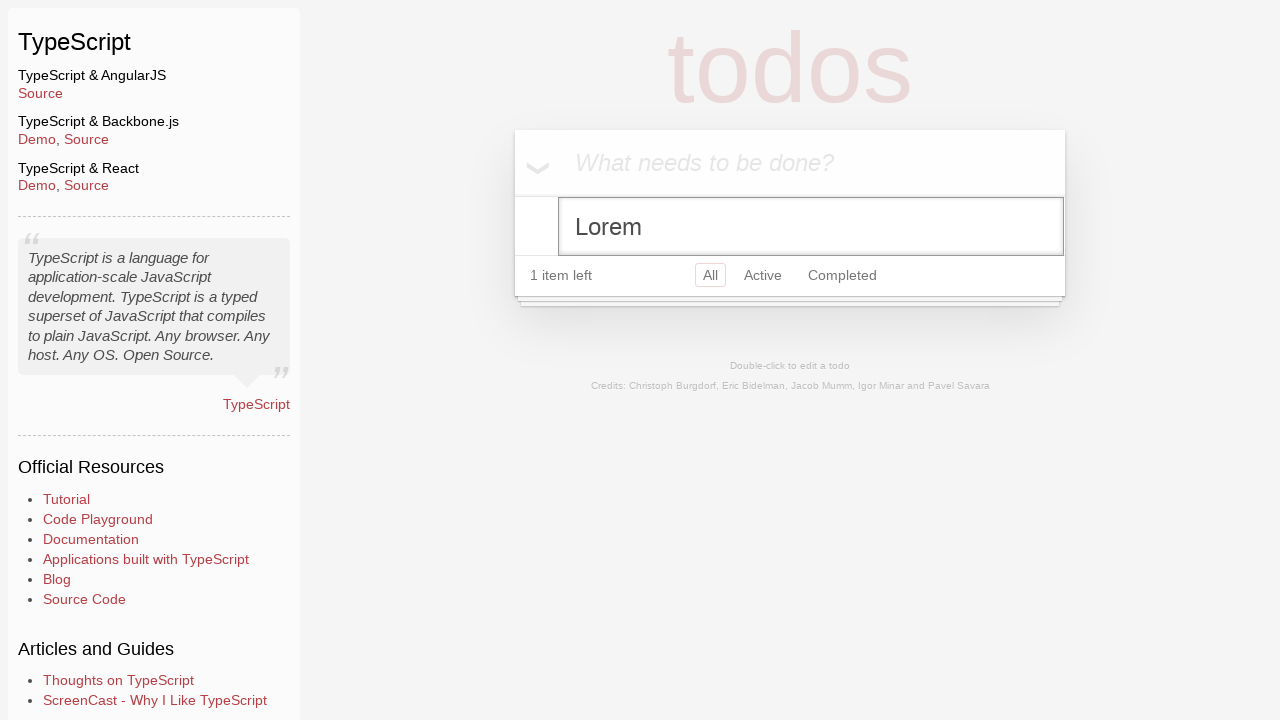

Verified edit input is focused
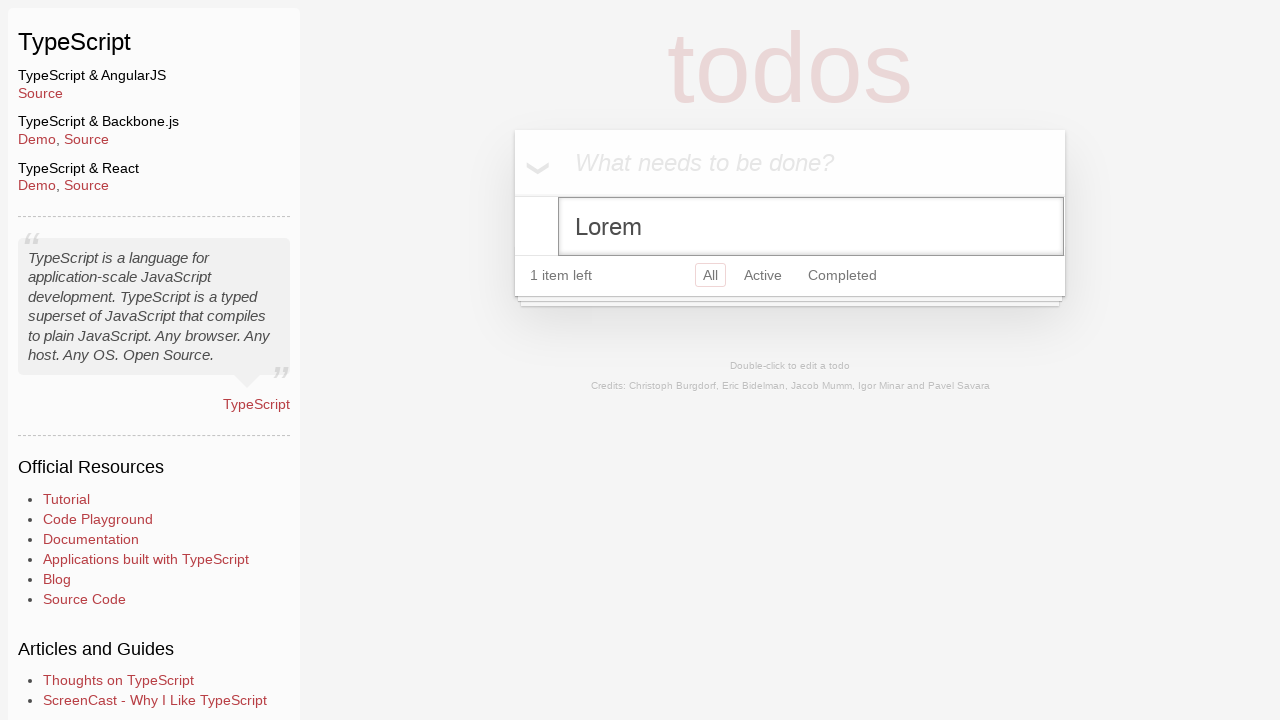

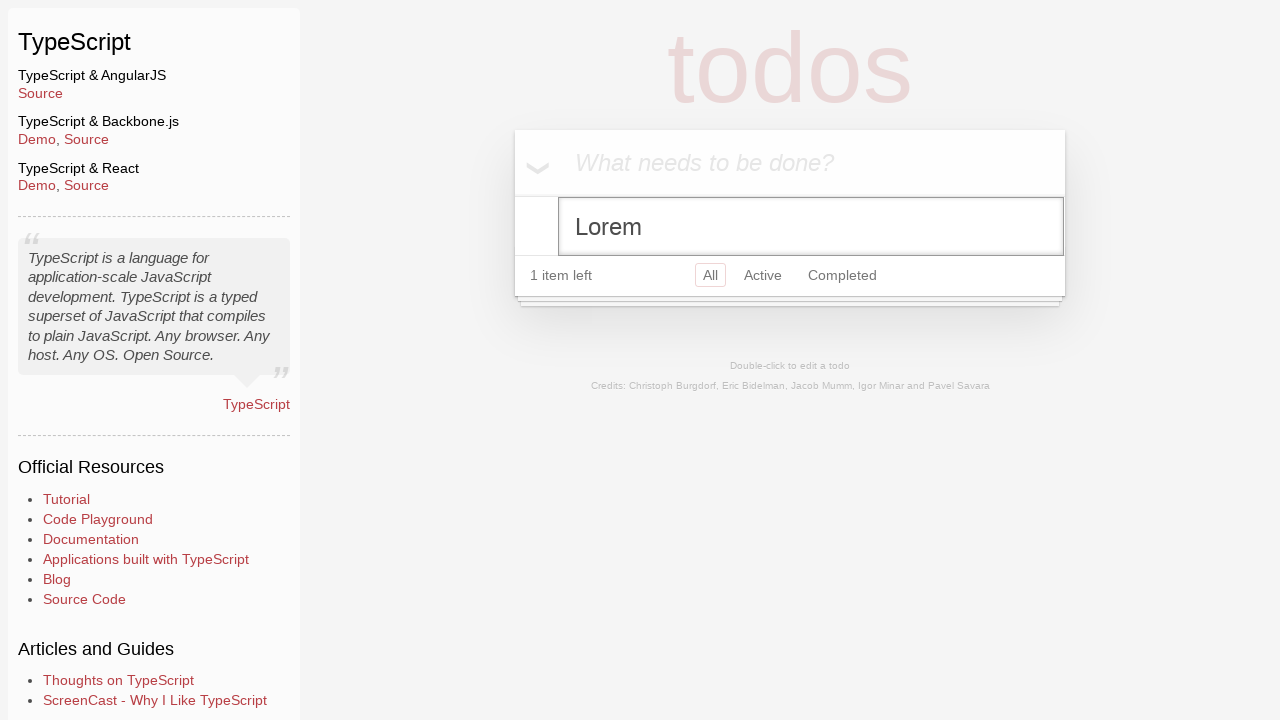